Tests window switching functionality by clicking a button that opens a new window, switching to the child window, closing it, and returning to the parent window

Starting URL: https://rahulshettyacademy.com/AutomationPractice/

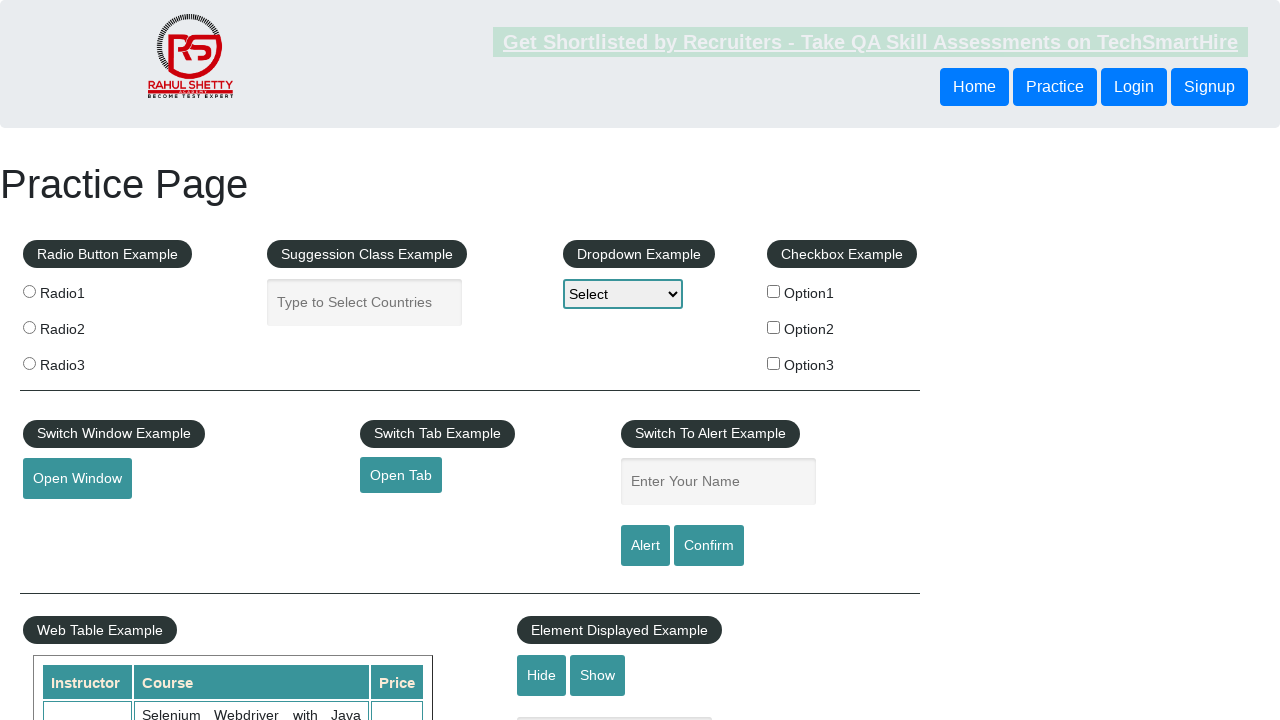

Stored reference to original parent page
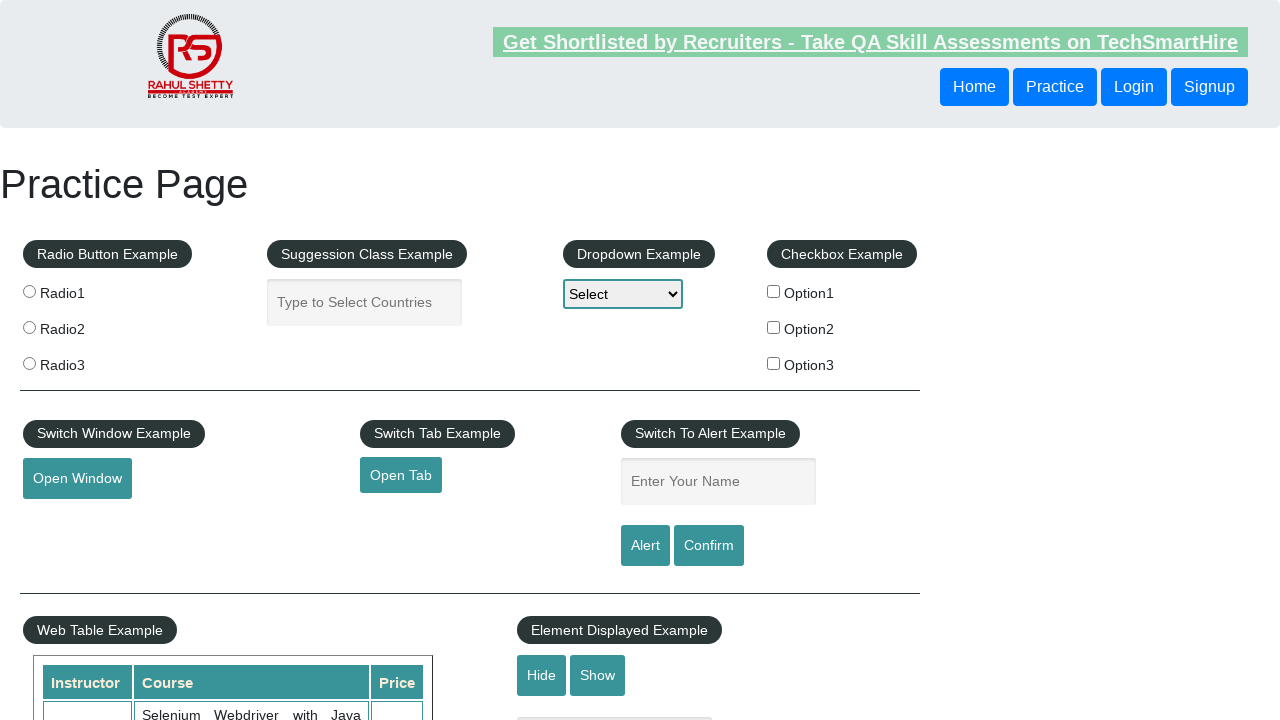

Clicked button to open new window at (77, 479) on #openwindow
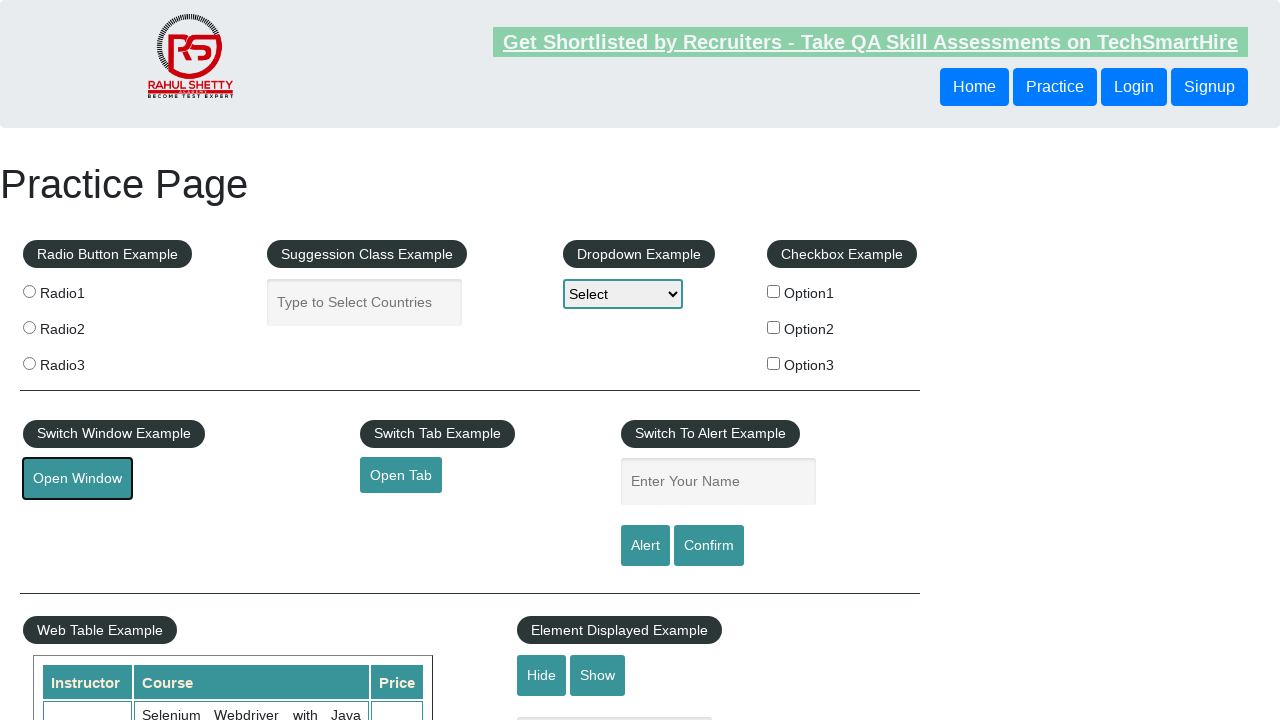

Captured reference to child window
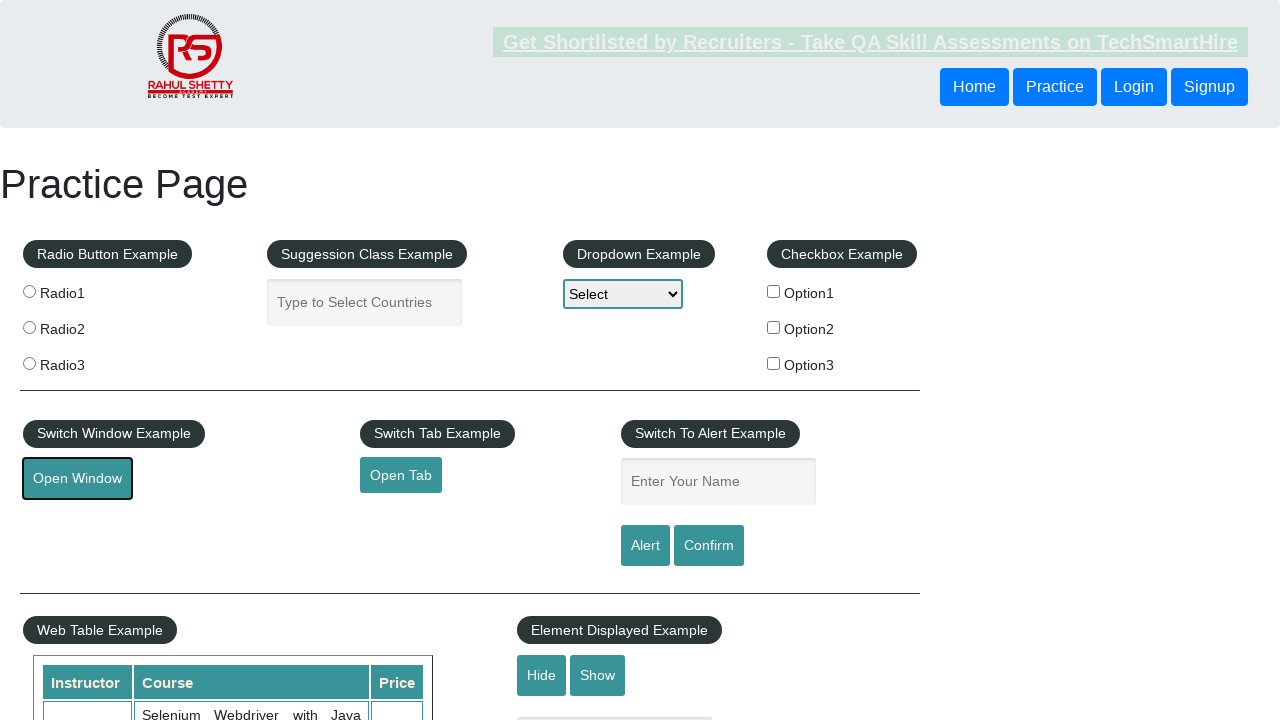

Child window loaded successfully
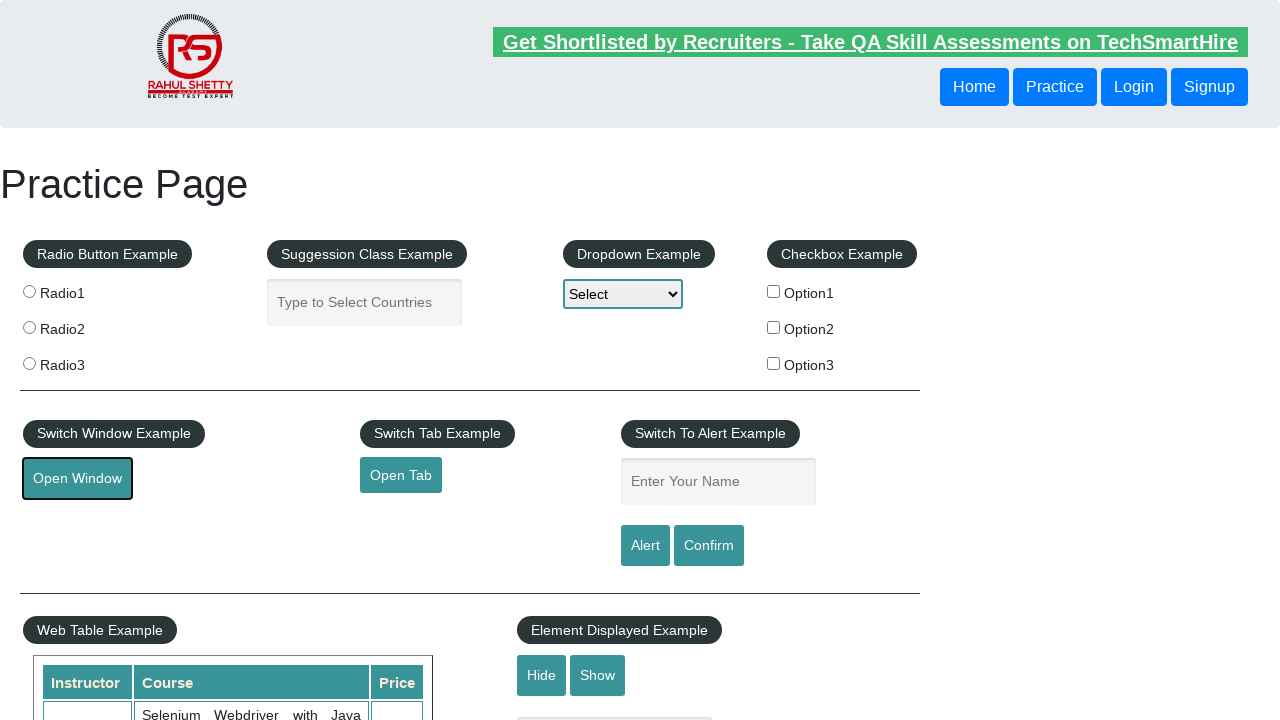

Closed child window
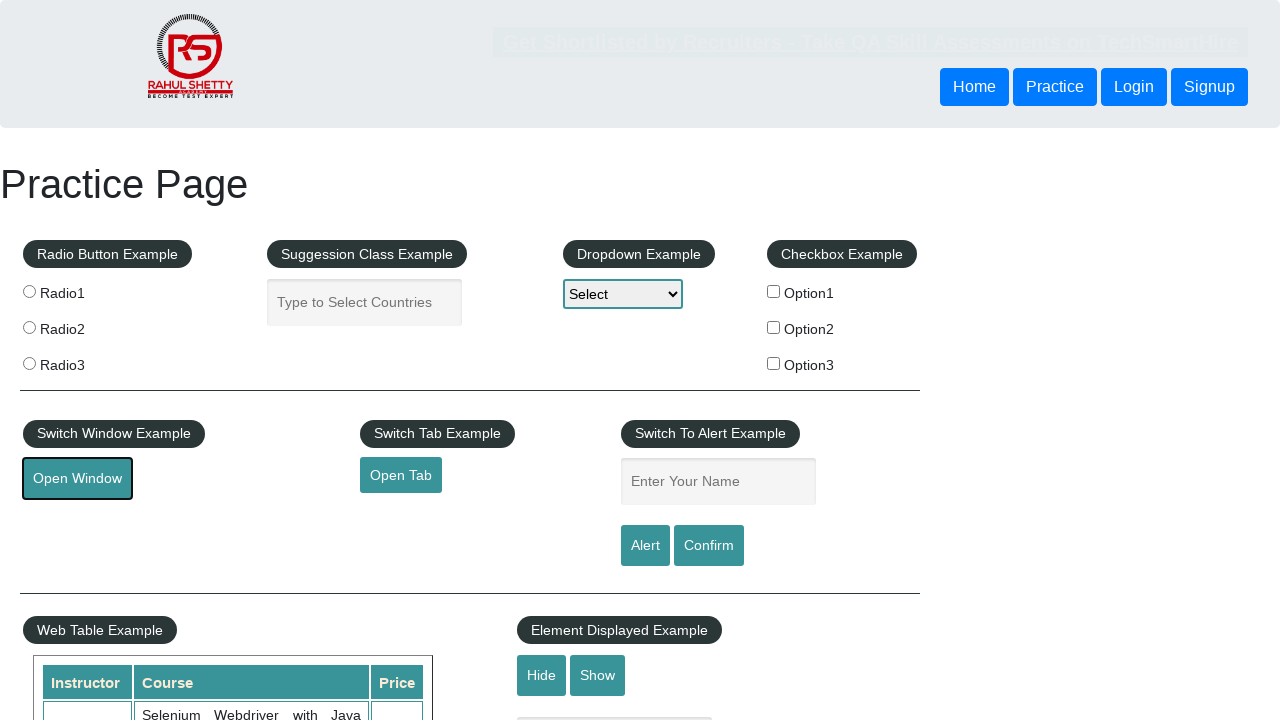

Verified return to parent window by confirming open window button is present
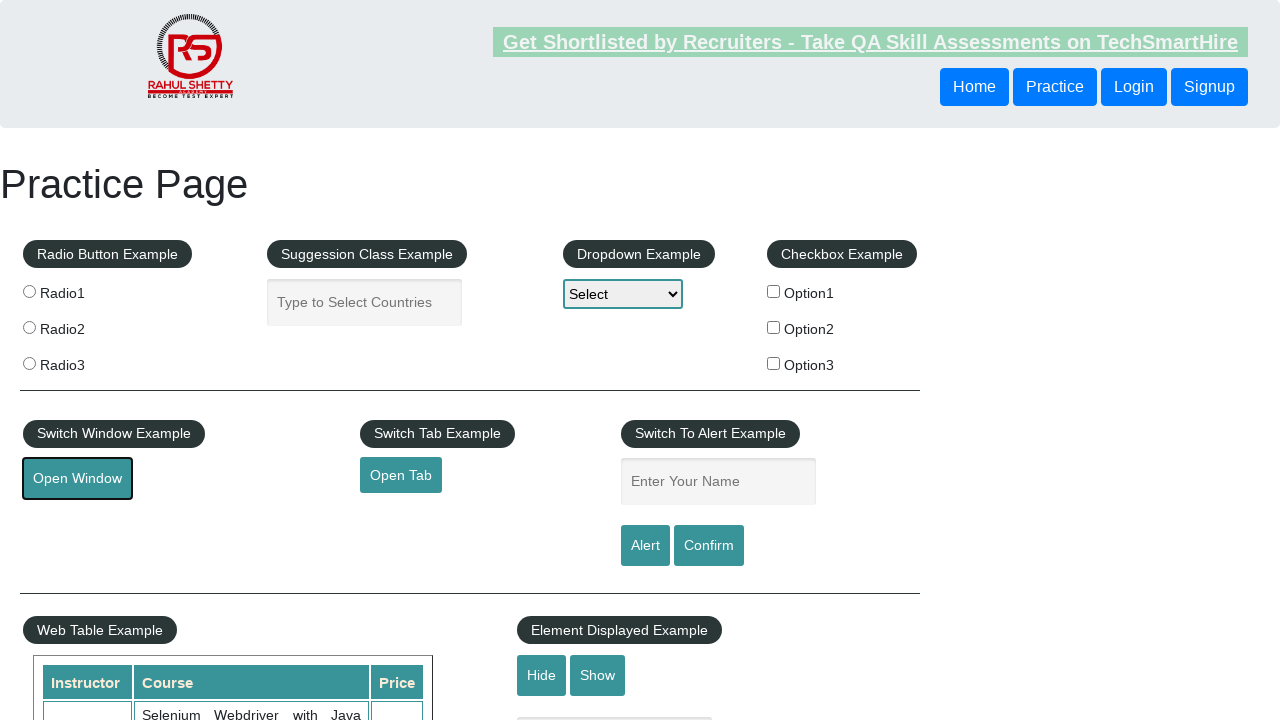

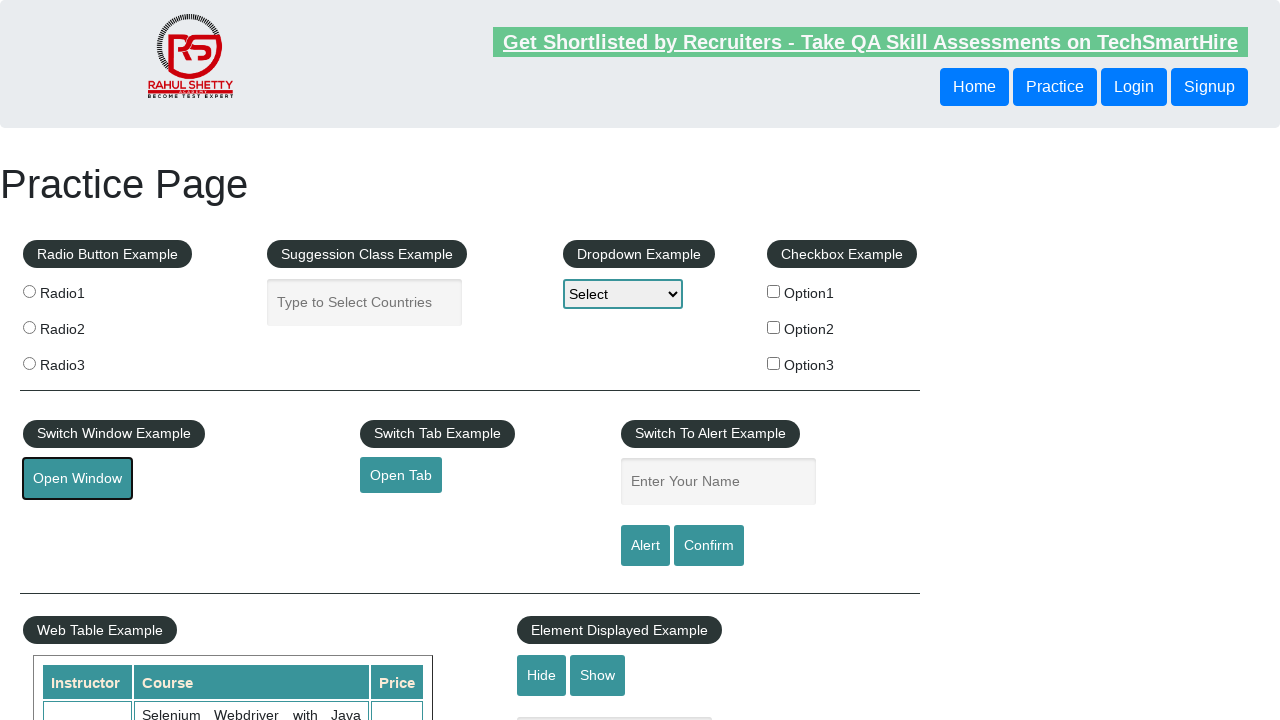